Tests element value verification by filling an input field and checking its value

Starting URL: https://the-internet.herokuapp.com/login

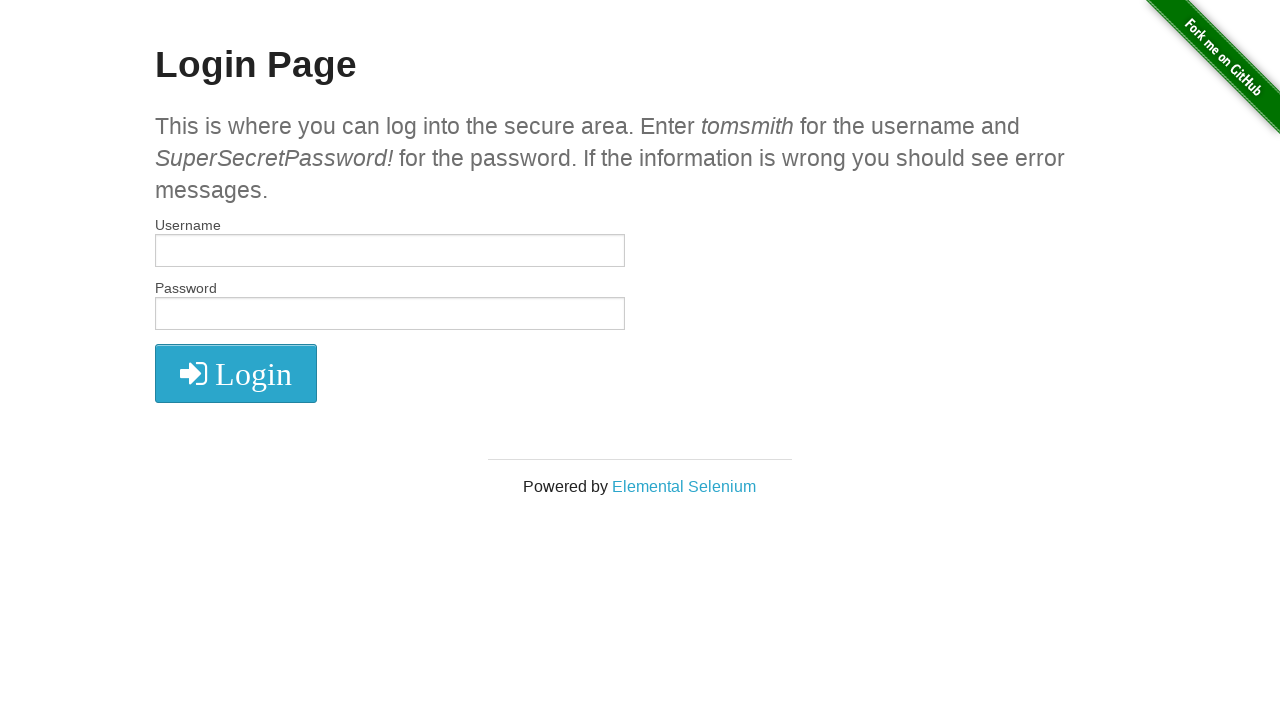

Waited for page to load with networkidle state
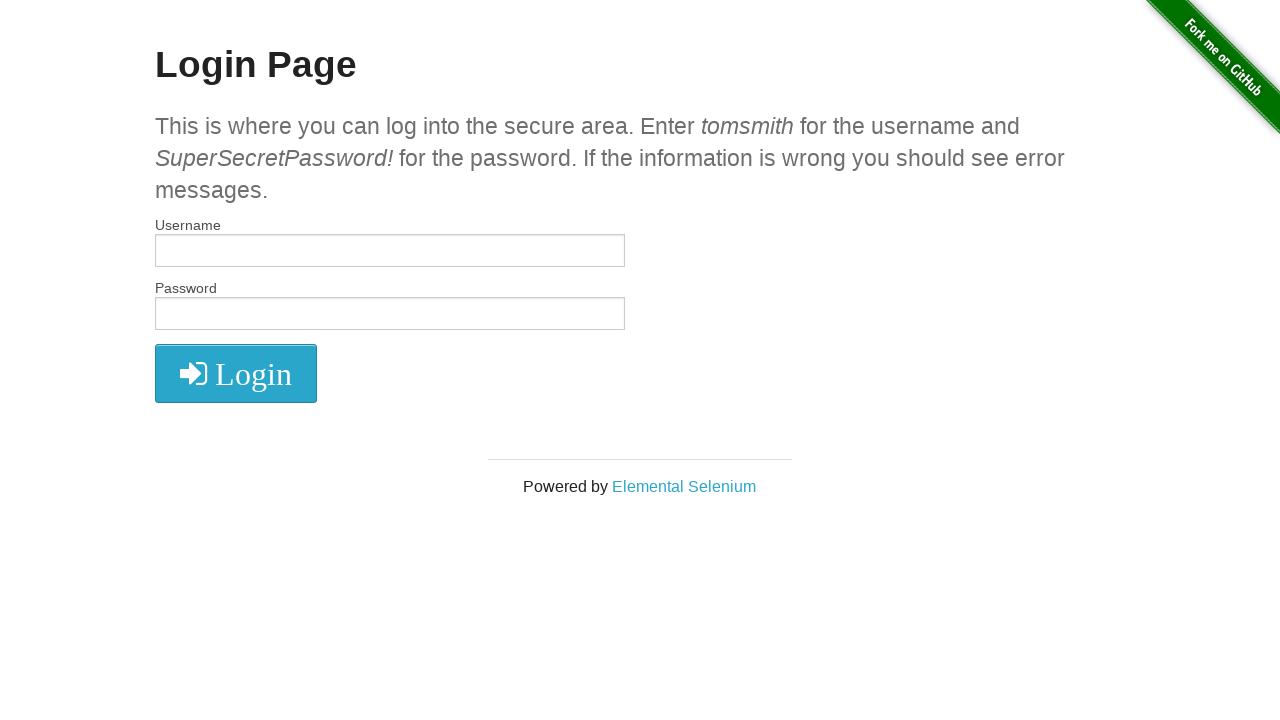

Filled username field with 'testvalue123' on [id="username"]
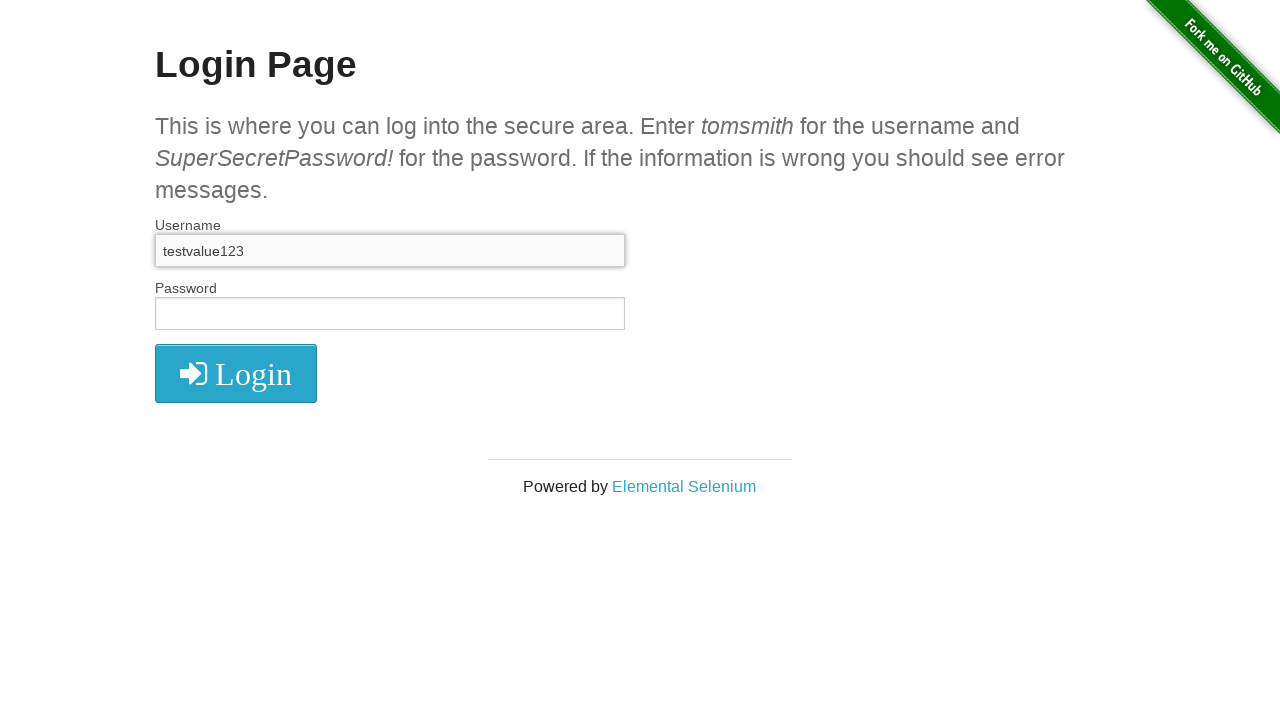

Verified username field value equals 'testvalue123'
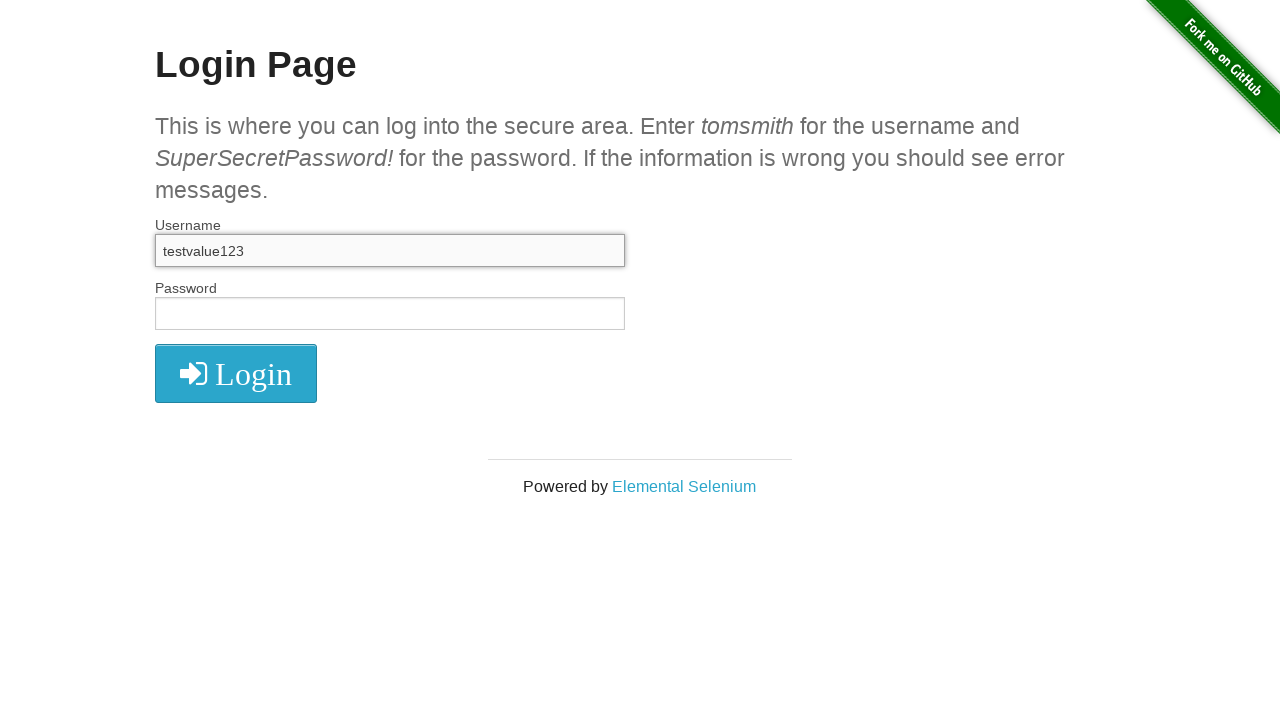

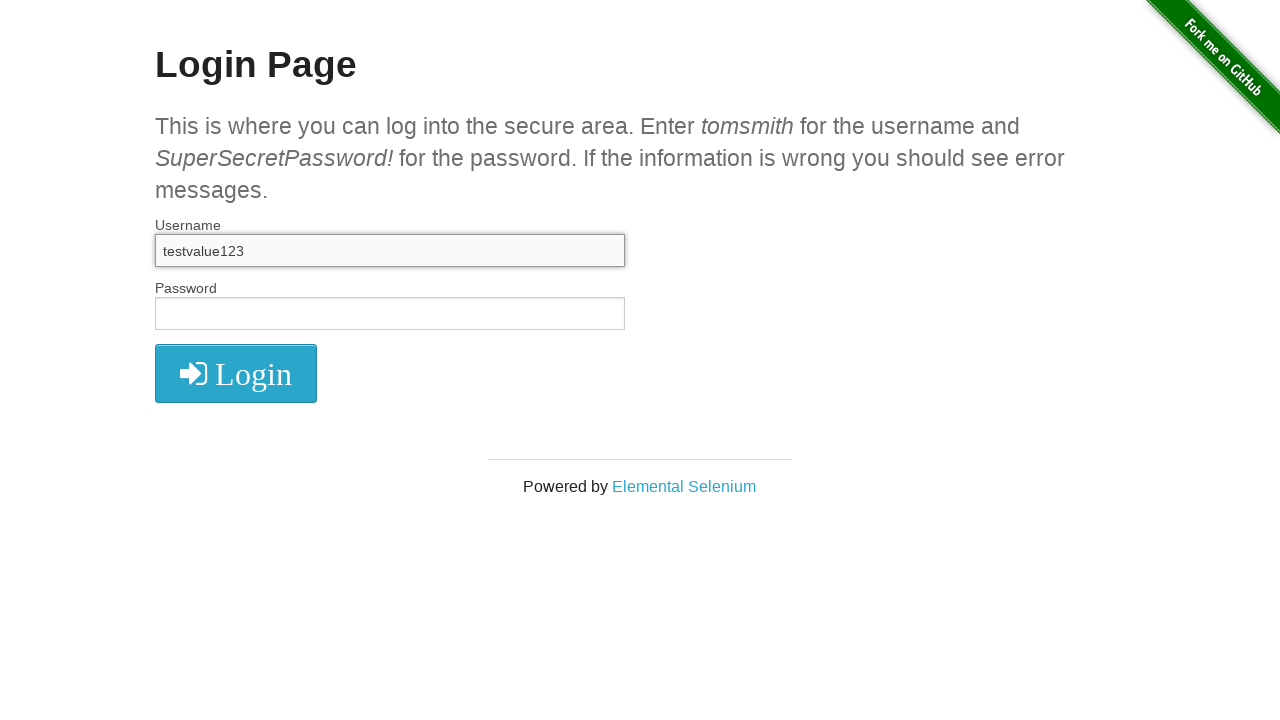